Tests the Pinterest social button by clicking it and verifying it opens Pinterest page in new tab

Starting URL: https://ancabota09.wixsite.com/intern

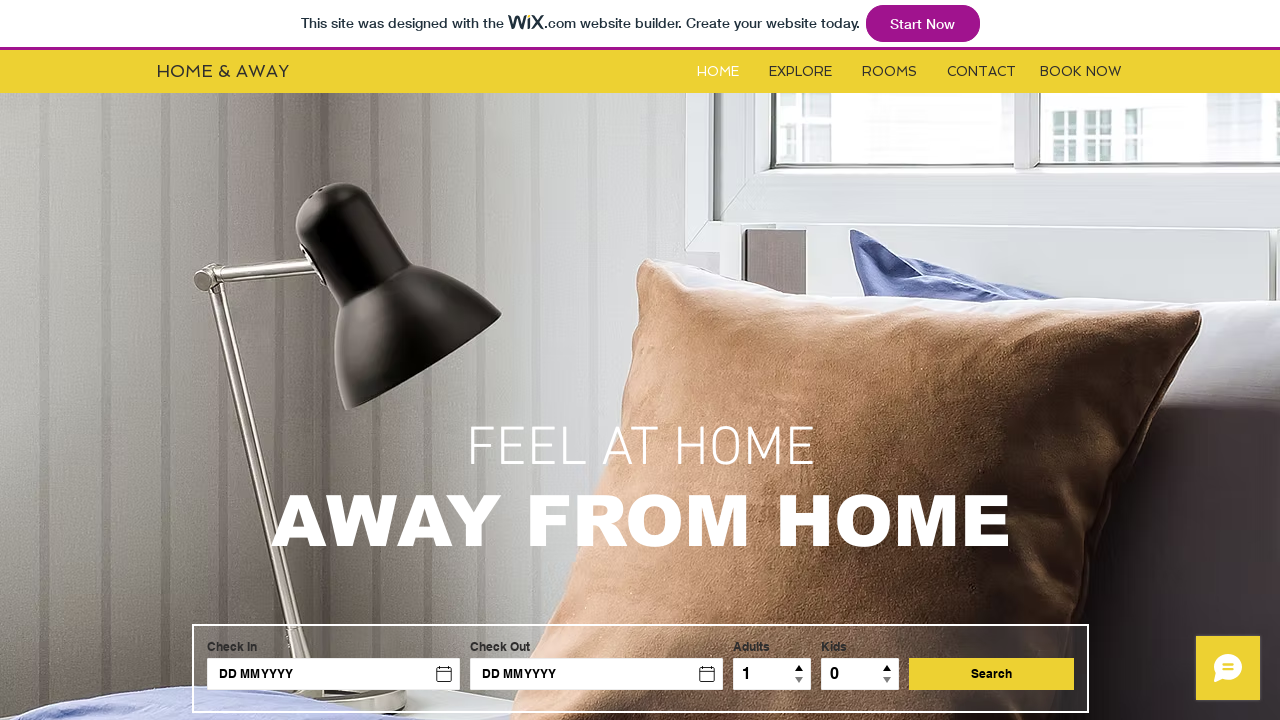

Clicked Pinterest social button at (674, 548) on #i3175p-i6rlbitx
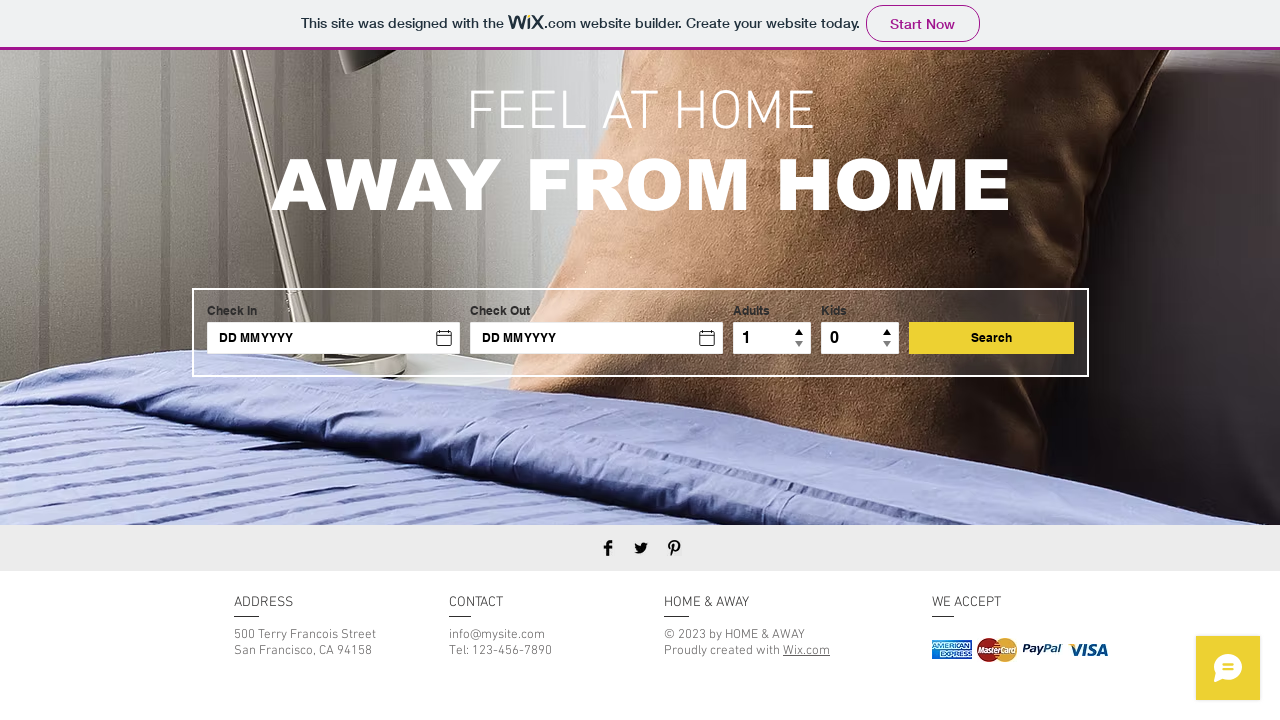

New tab/page opened after Pinterest button click
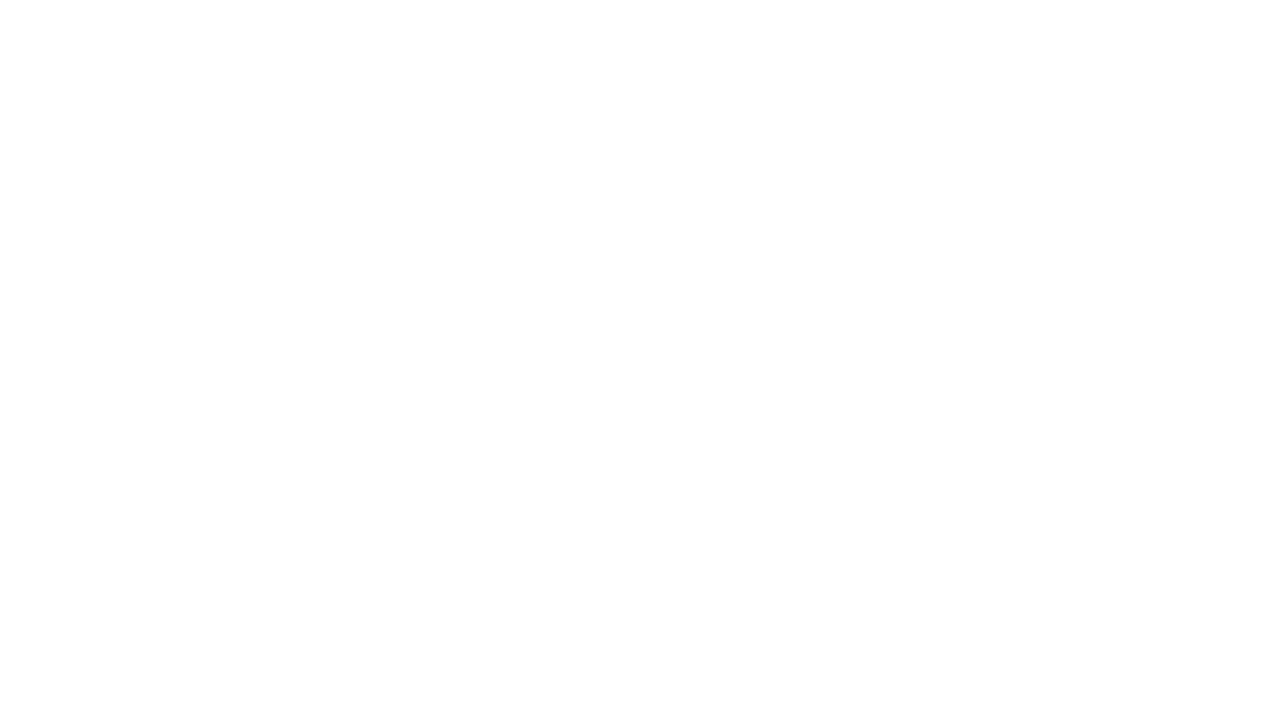

Pinterest page loaded successfully
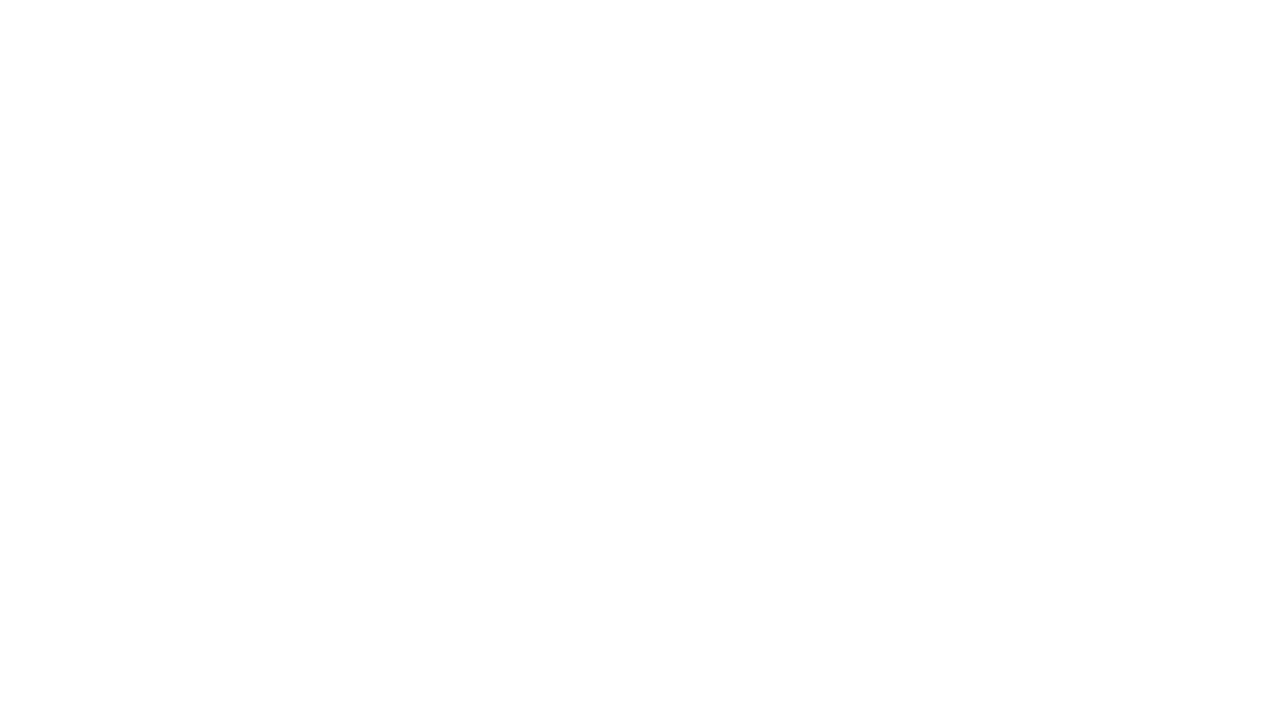

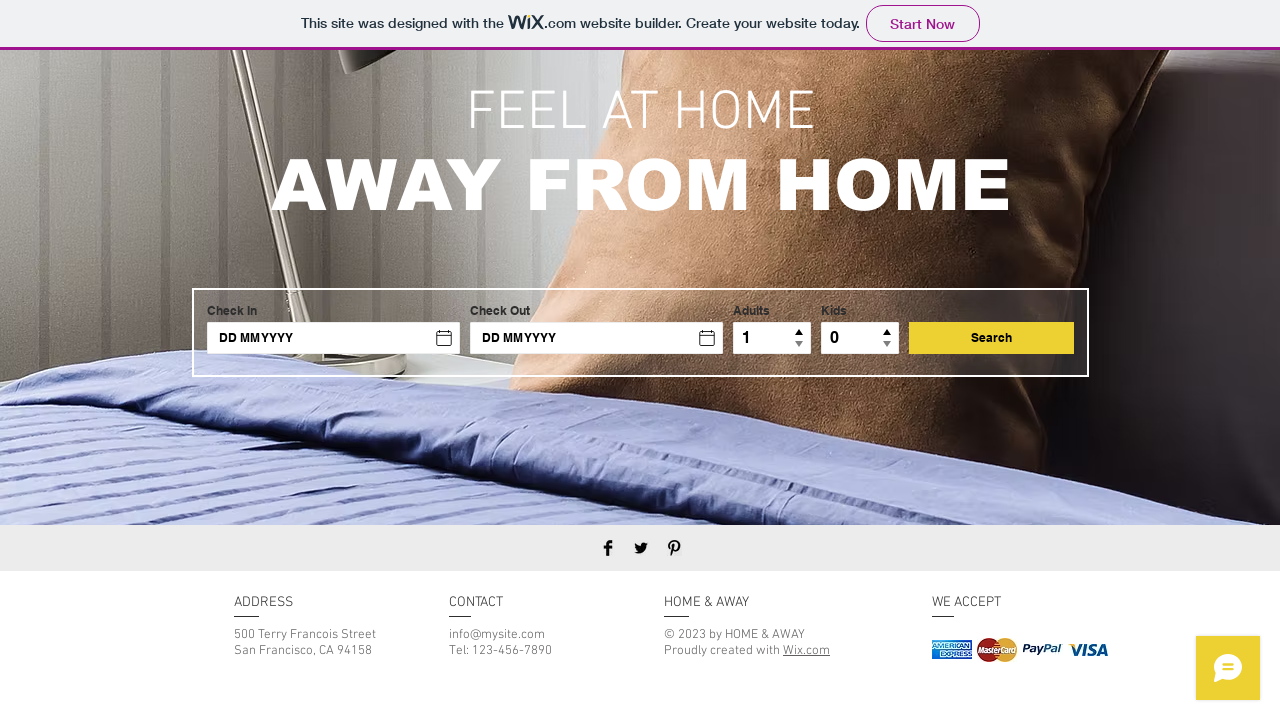